Tests scrolling functionality by navigating to a test page and scrolling a dropdown button element into view using JavaScript execution.

Starting URL: https://omayo.blogspot.com

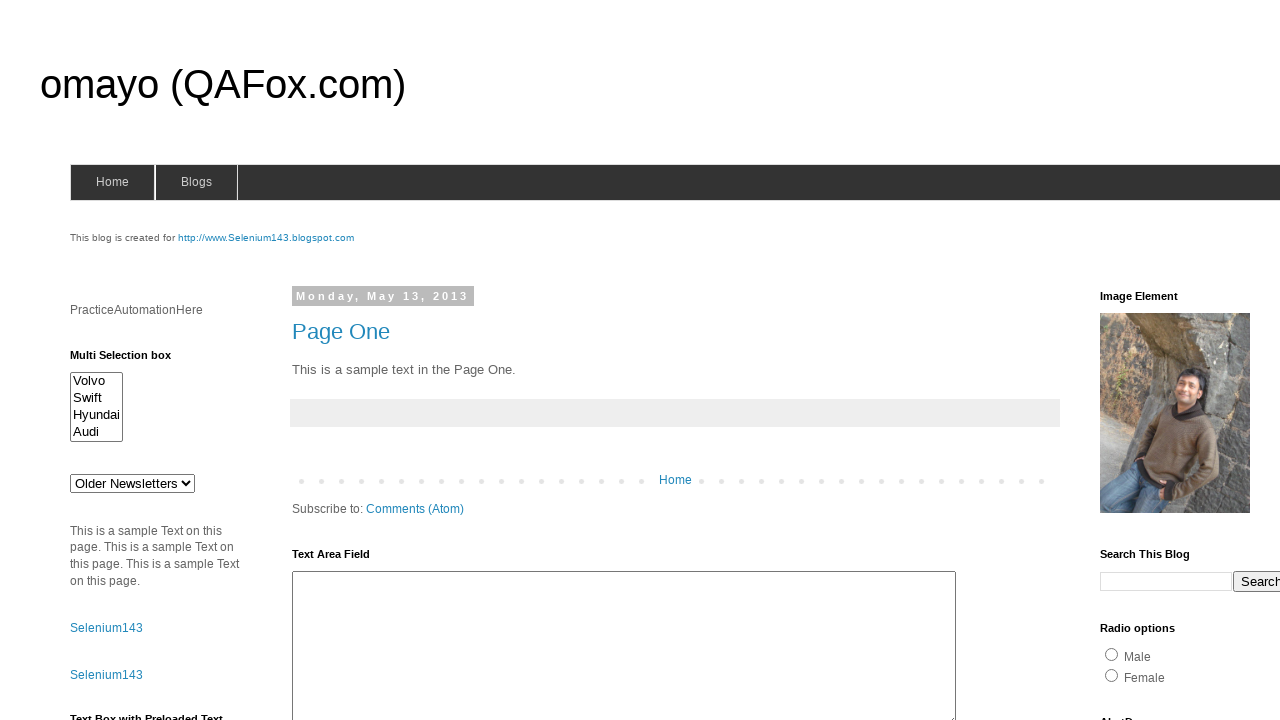

Located dropdown button element
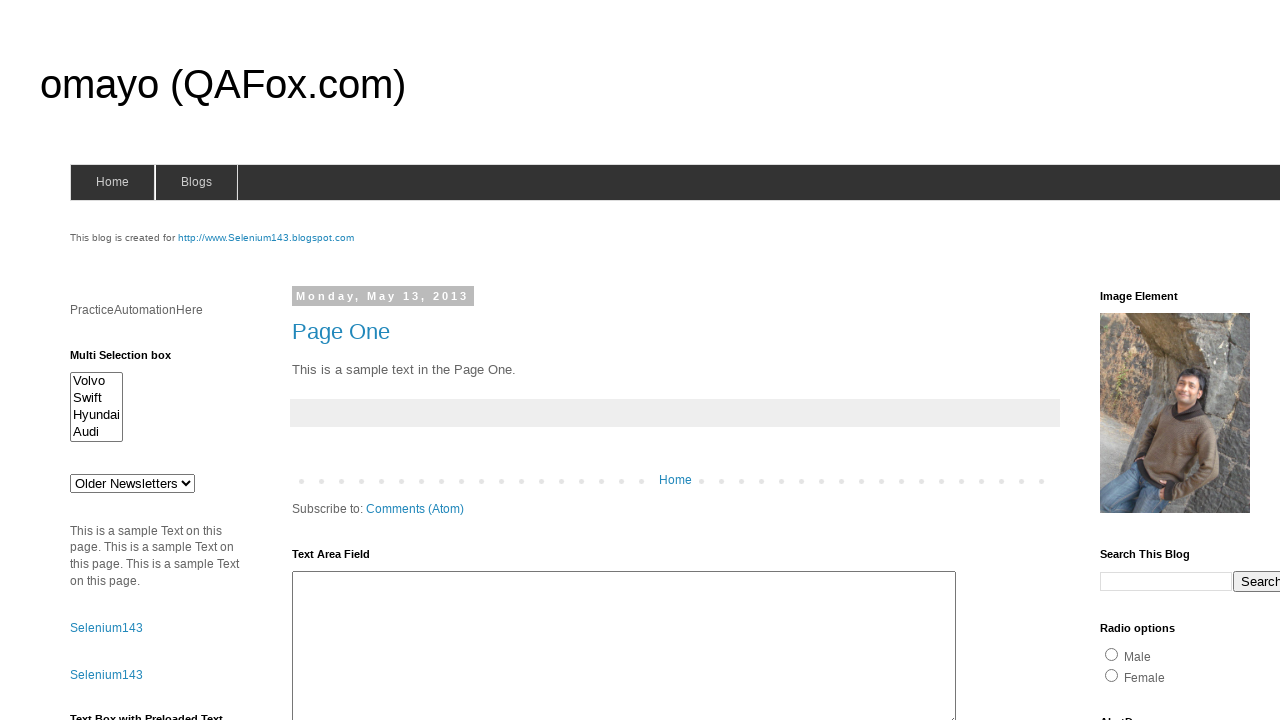

Scrolled dropdown button into view
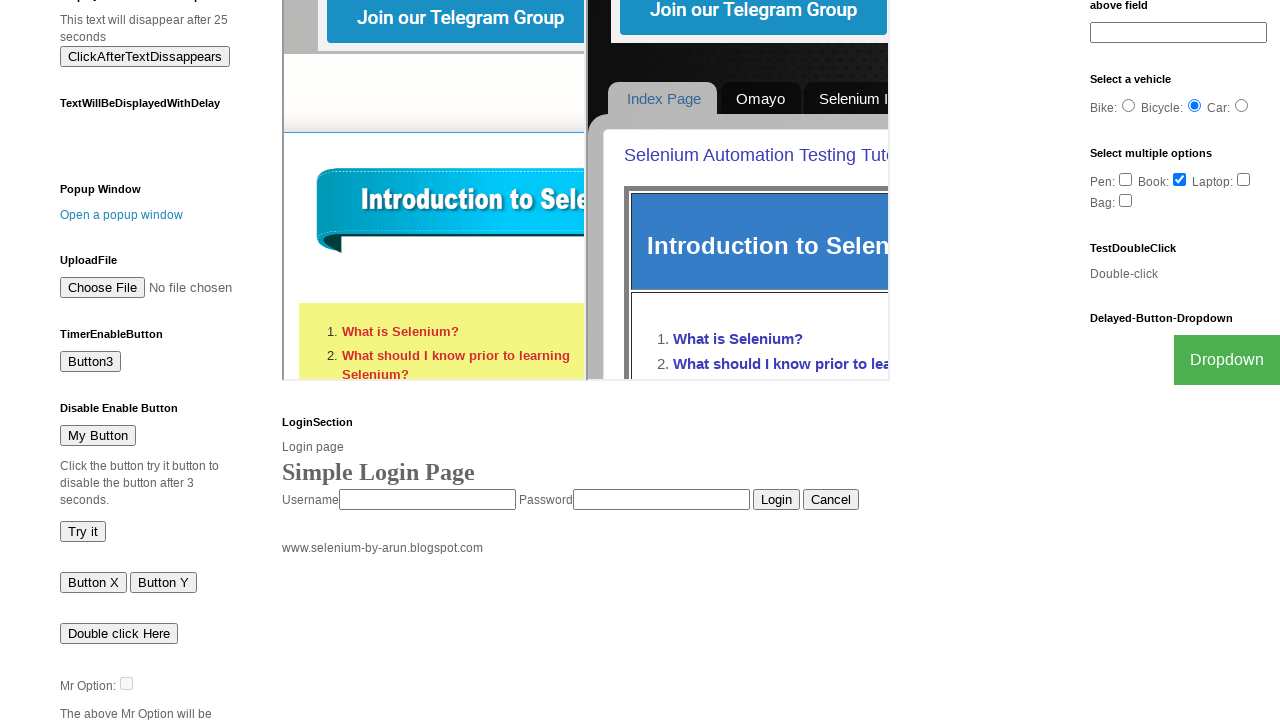

Dropdown button is visible after scrolling
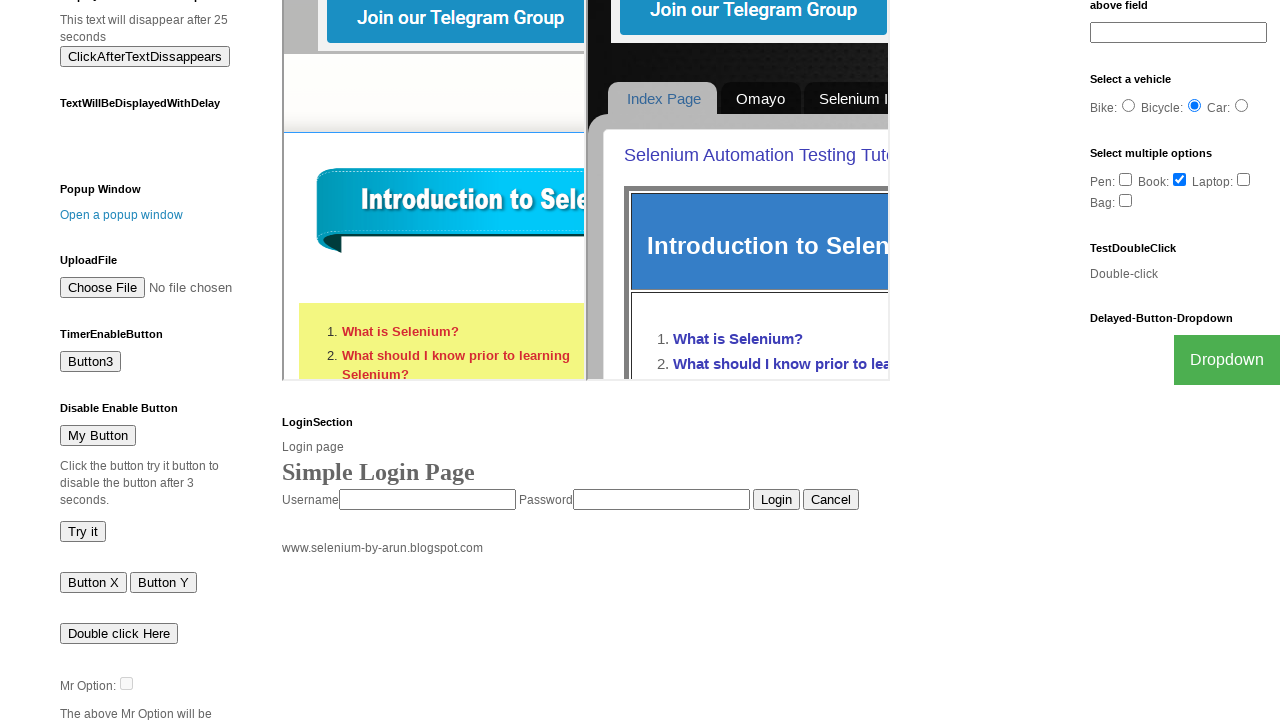

Clicked dropdown button to verify interactability at (1227, 360) on xpath=//button[normalize-space()='Dropdown']
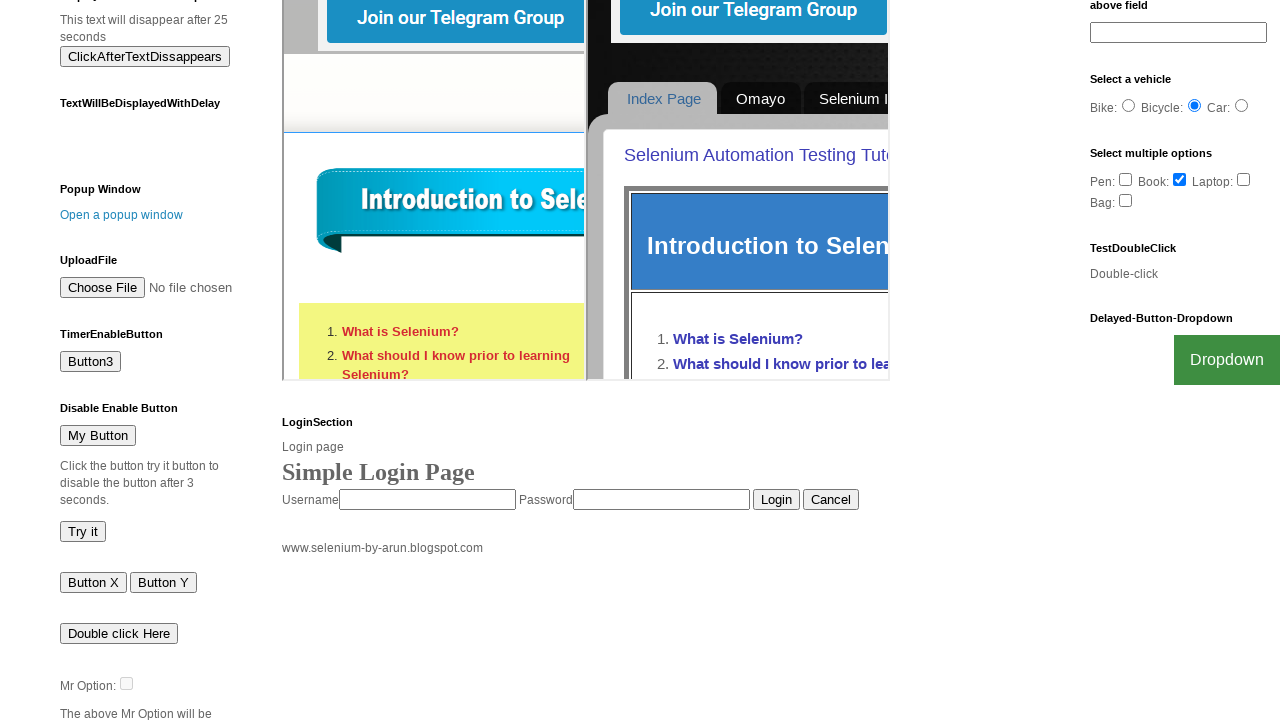

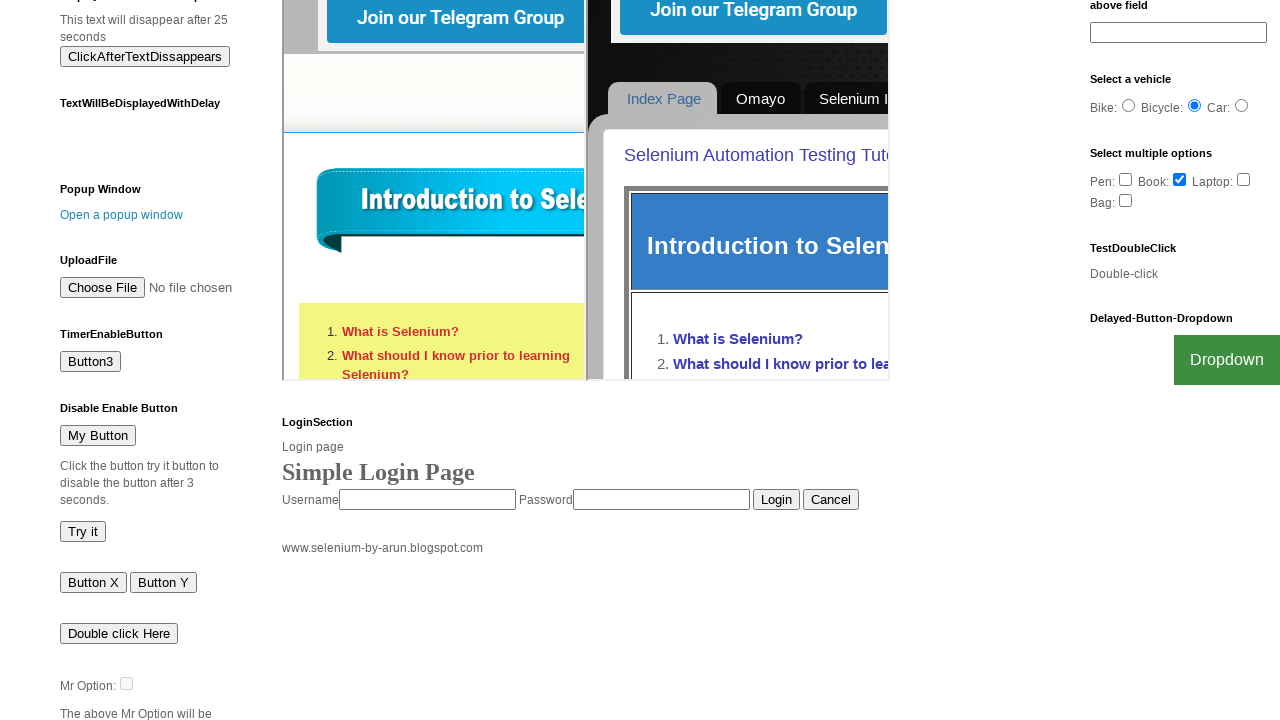